Tests various UI controls on a login page including dropdown selection, radio button clicks, checkbox interactions, and verifying a blinking text link attribute

Starting URL: https://rahulshettyacademy.com/loginpagePractise/

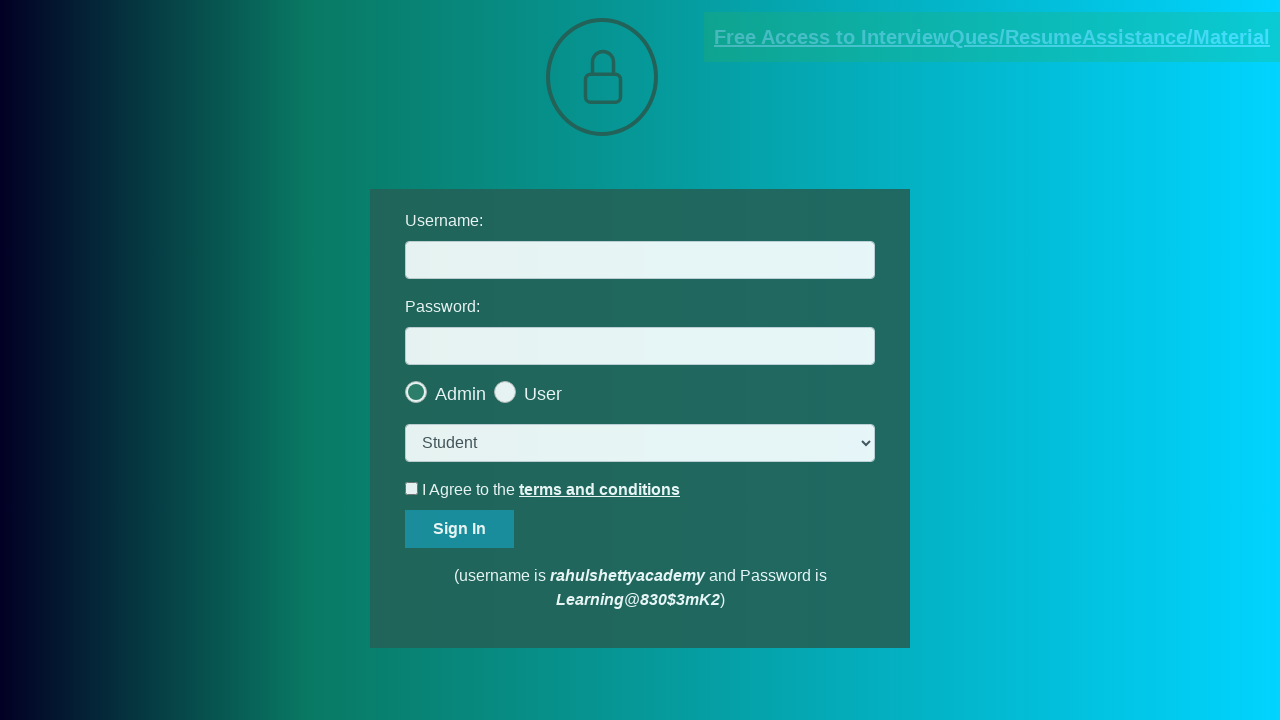

Selected 'consult' option from dropdown on select.form-control
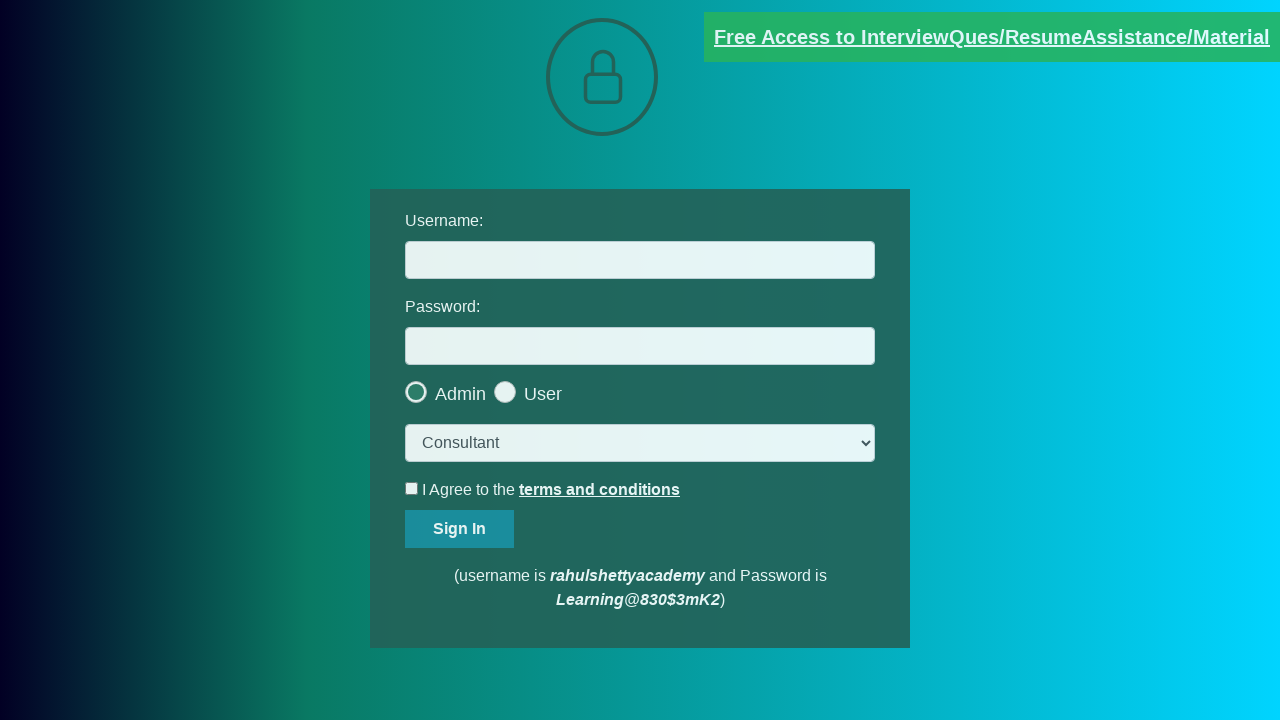

Clicked the last radio button (user radio button) at (543, 394) on .radiotextsty >> nth=-1
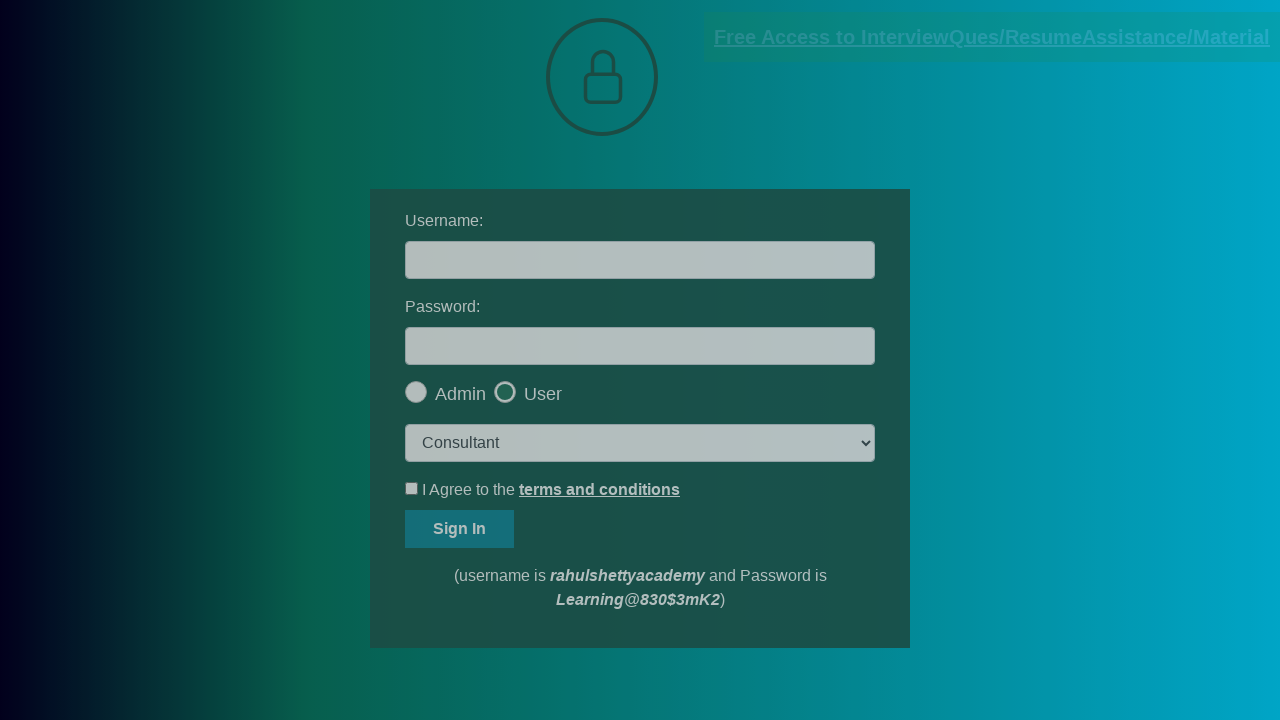

Clicked OK button on popup at (698, 144) on #okayBtn
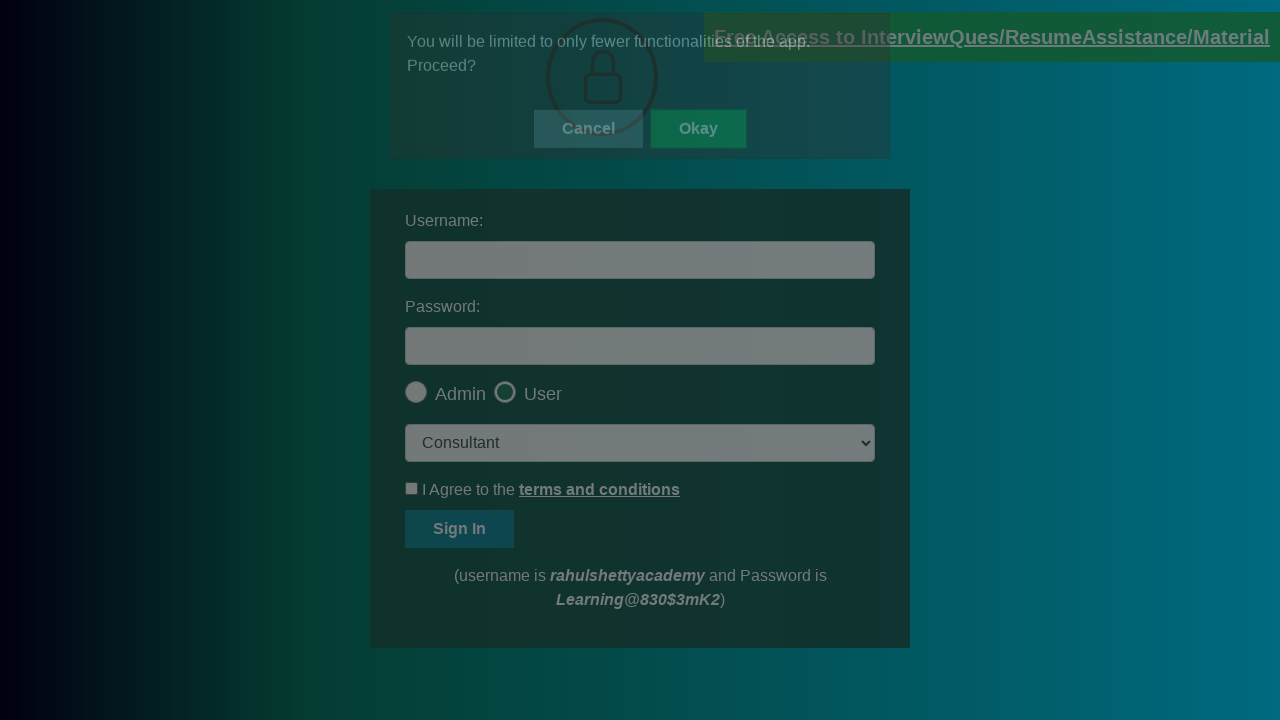

Clicked terms and conditions checkbox to agree at (412, 488) on #terms
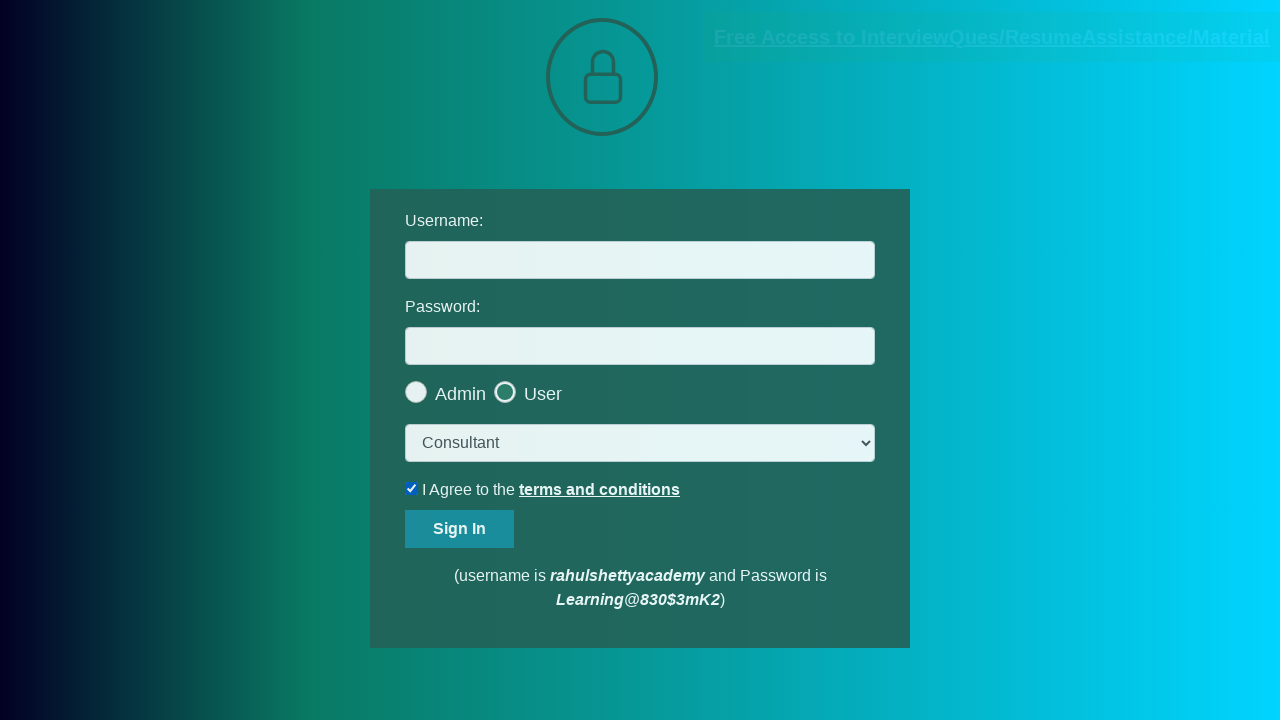

Unchecked the terms and conditions checkbox at (412, 488) on #terms
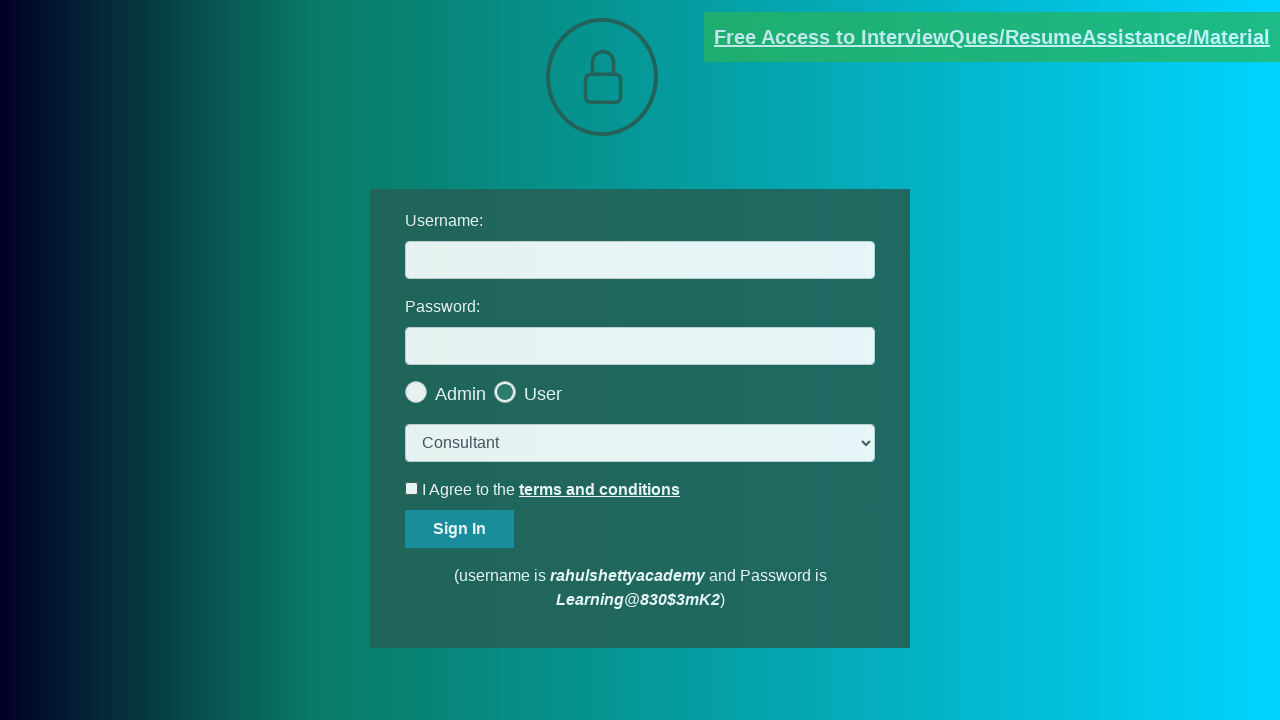

Verified document link with blinking text attribute is visible
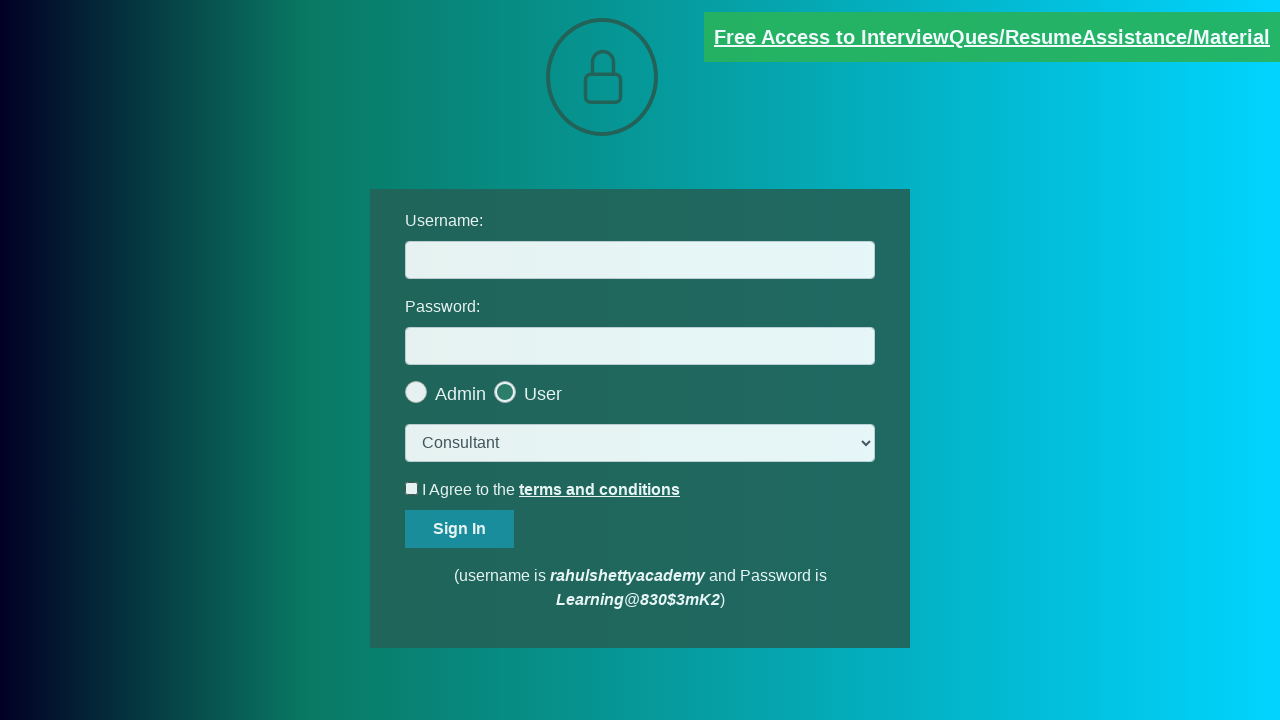

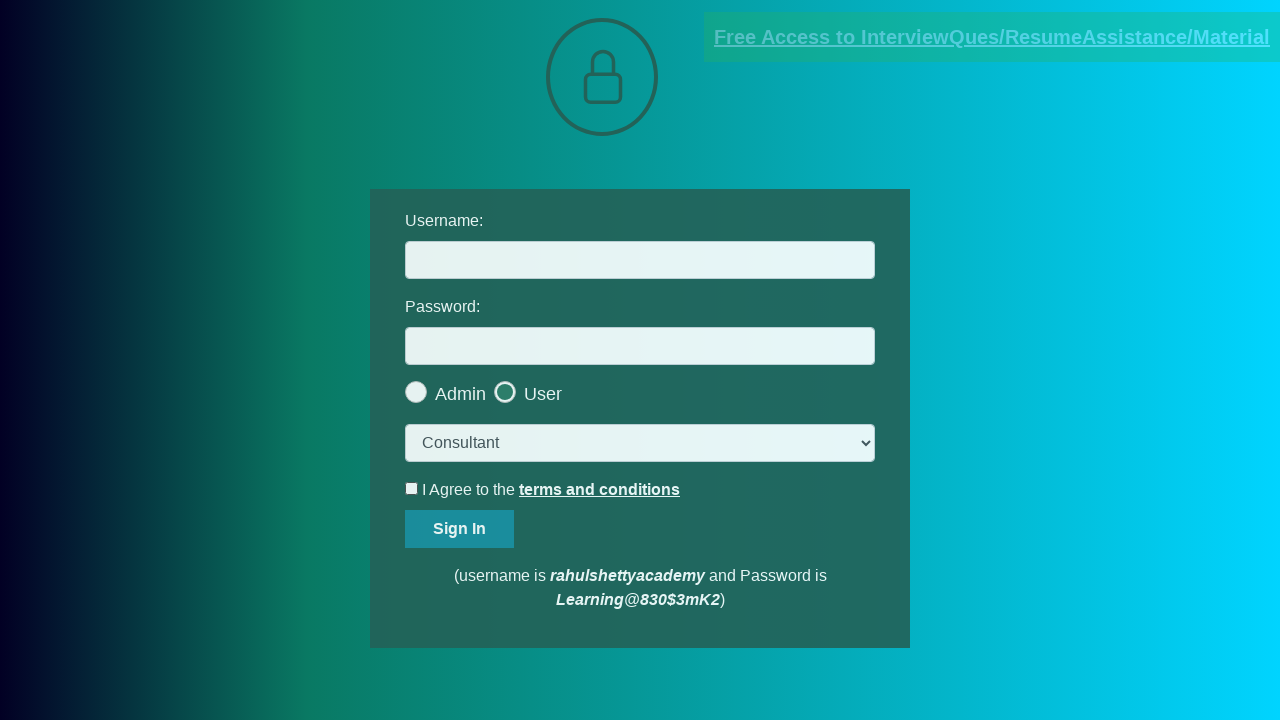